Tests alert handling functionality by clicking a button that triggers an alert and accepting it

Starting URL: https://demoqa.com/alerts

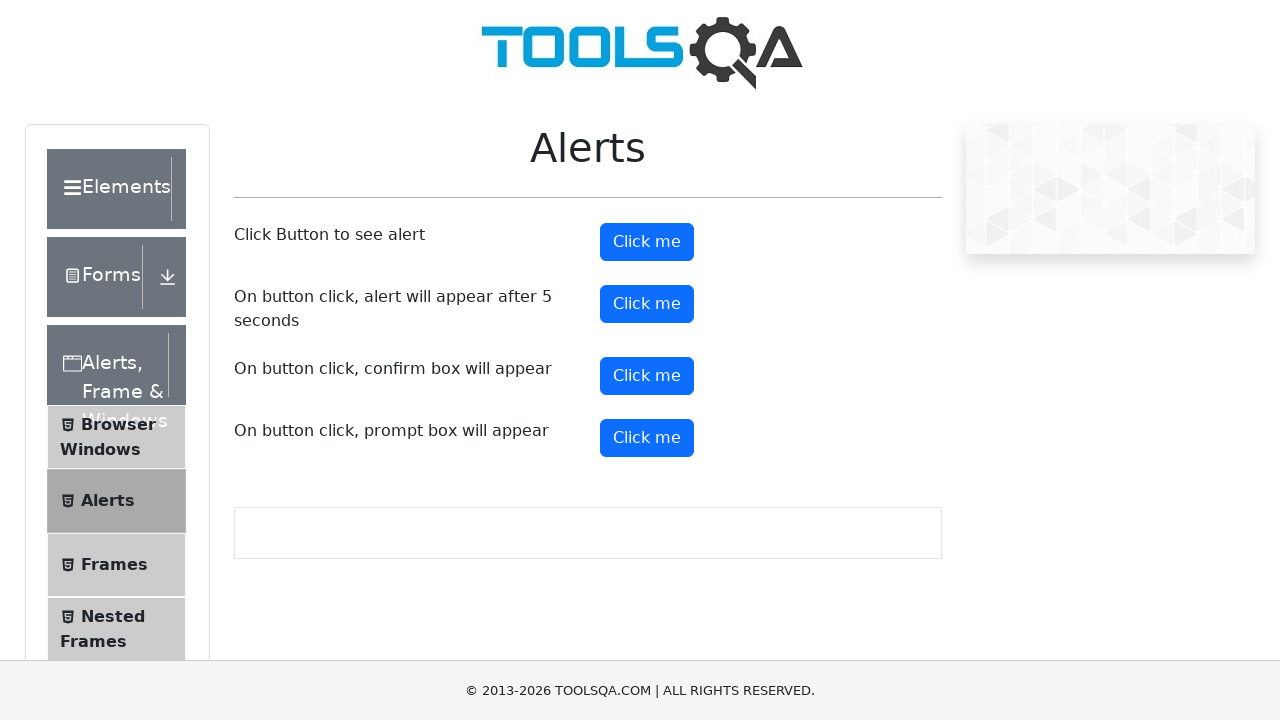

Clicked alert button using XPath at (647, 242) on xpath=//*[@id='alertButton']
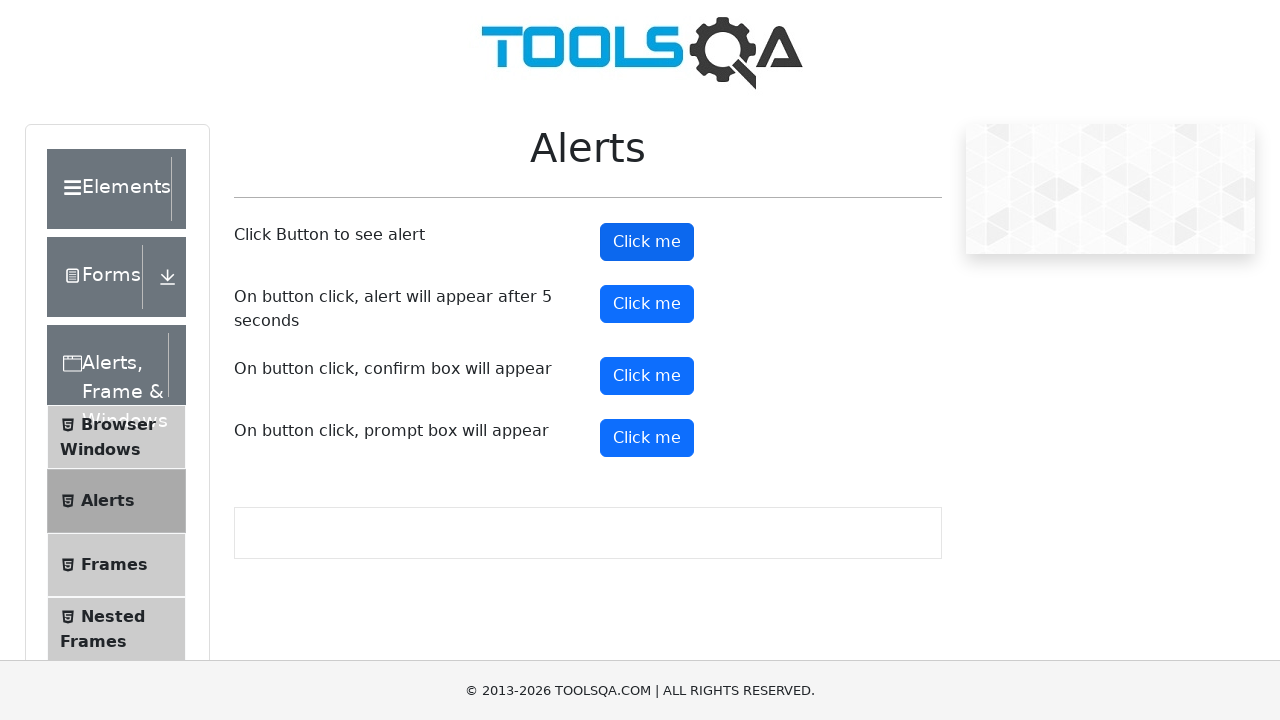

Set up dialog handler to accept alerts
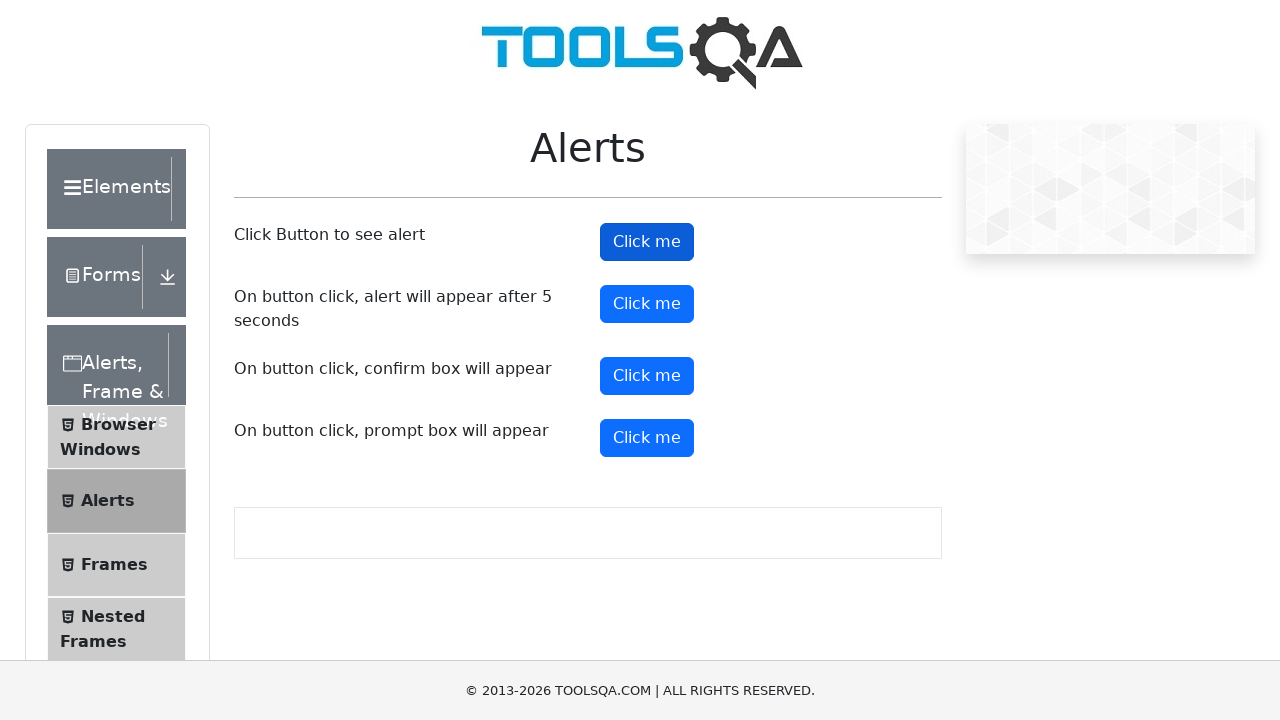

Clicked alert button using CSS selector at (647, 242) on #alertButton
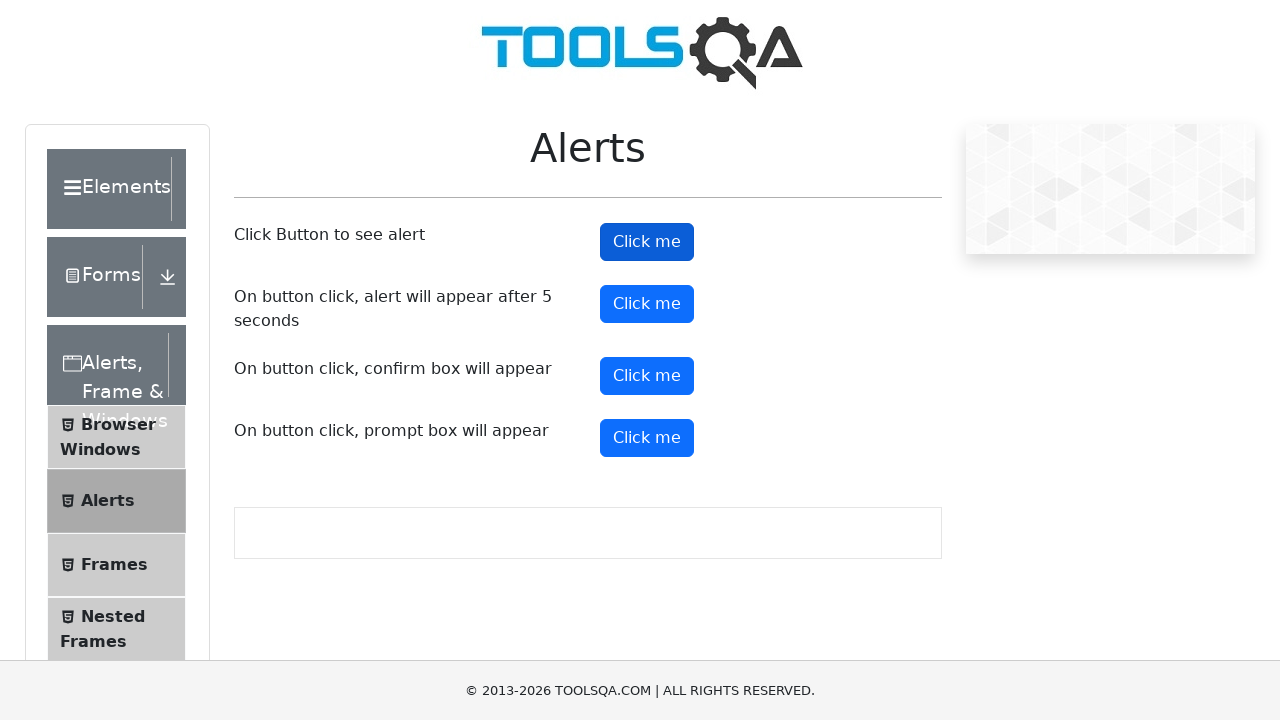

Waited 500ms for alert to appear
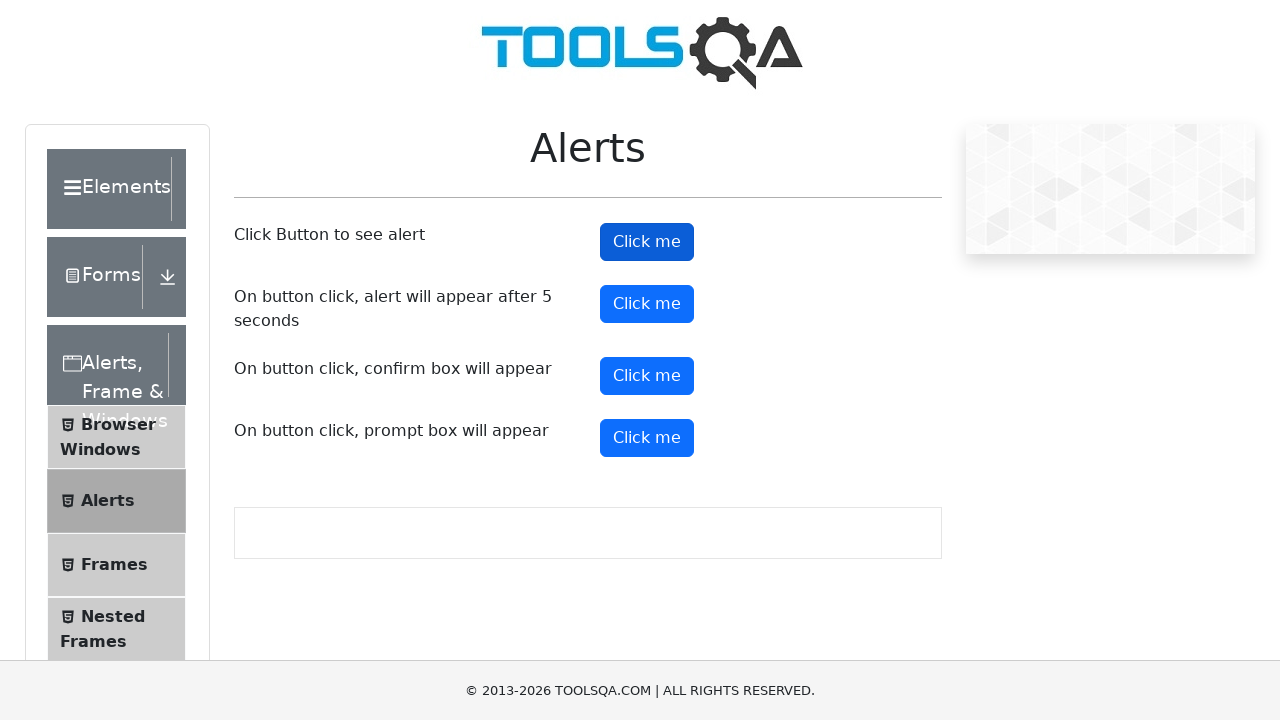

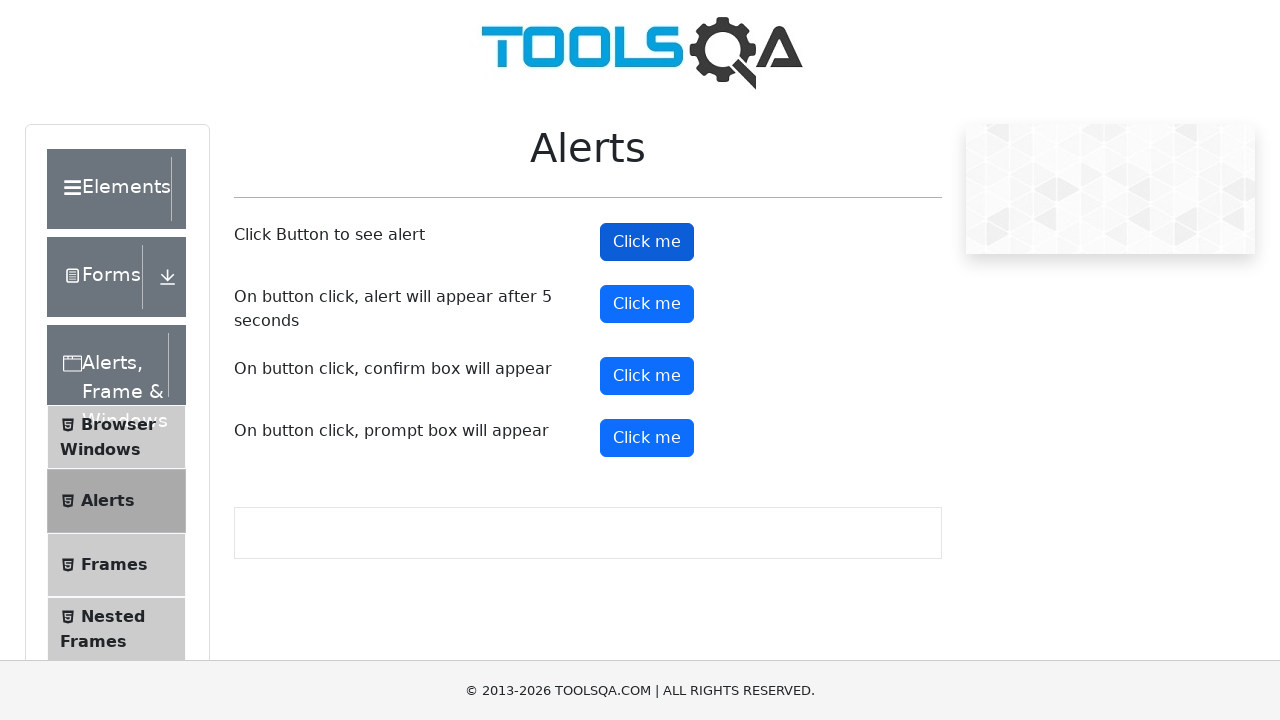